Tests double-click functionality on a jQuery demo page by switching to an iframe, locating a div element, and performing a double-click action to verify the background color changes from blue to yellow.

Starting URL: http://api.jquery.com/dblclick/

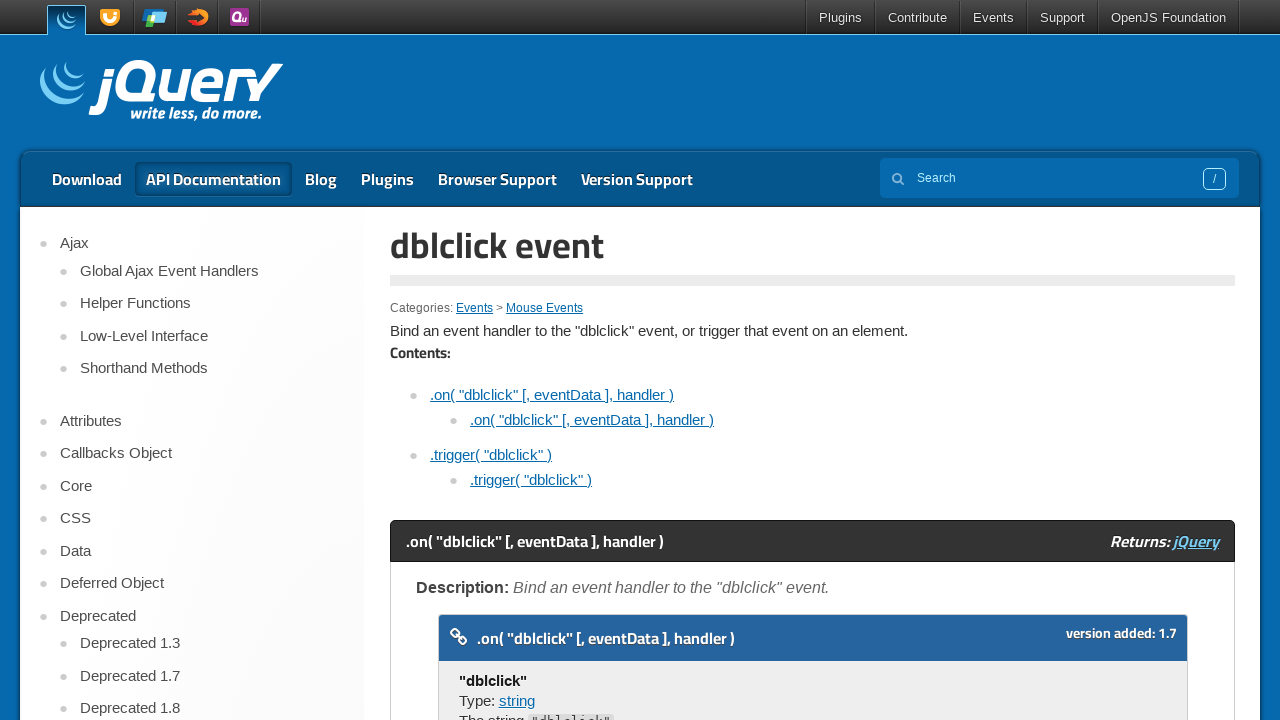

Located the first iframe on the jQuery dblclick demo page
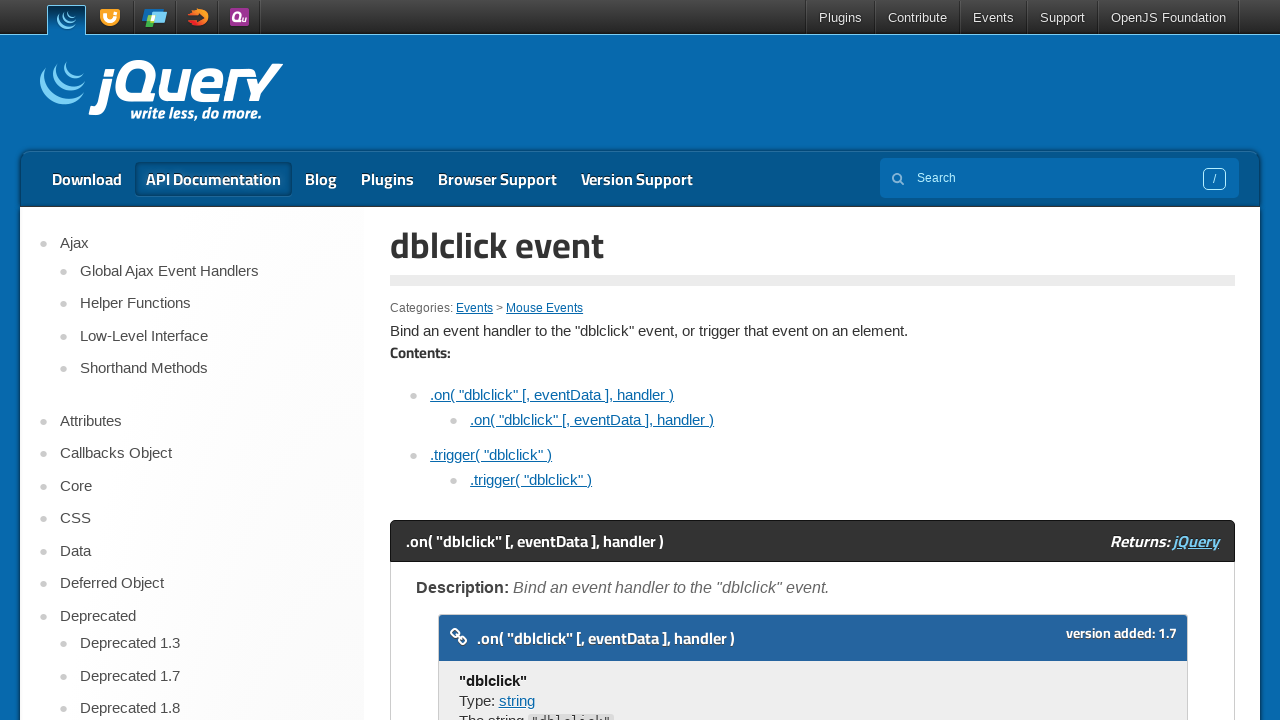

Located the first div element within the iframe
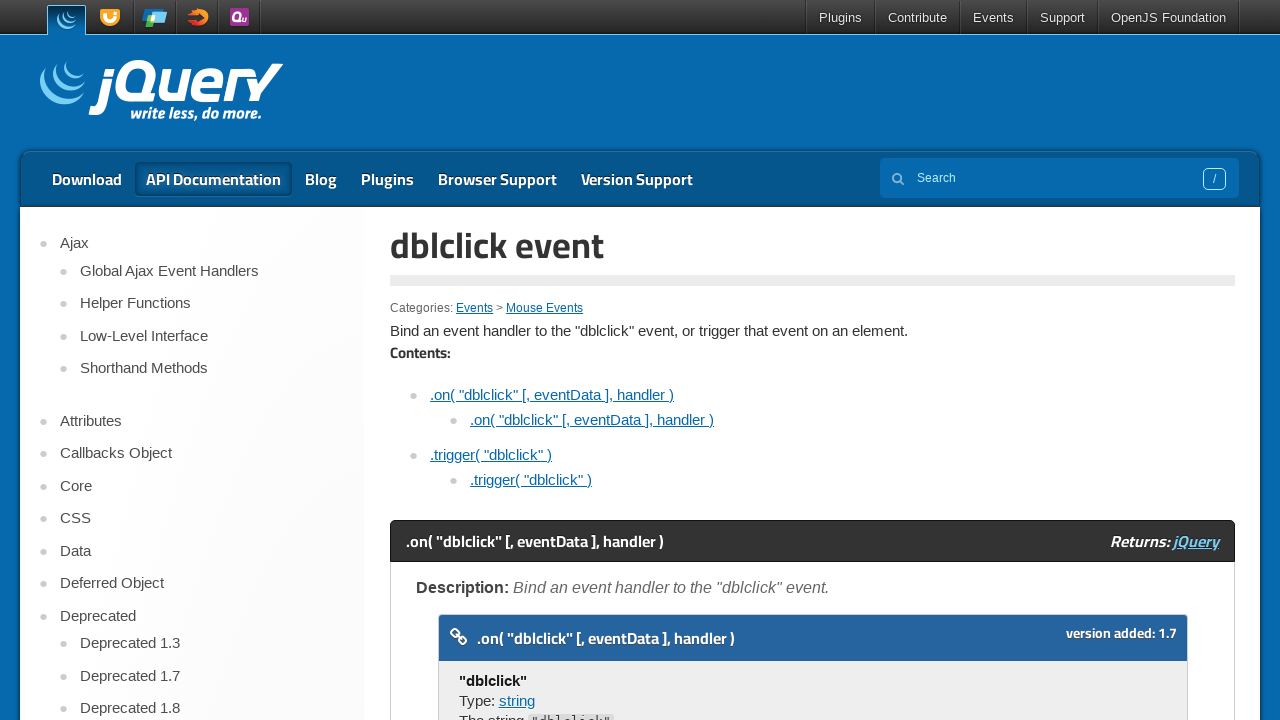

Hovered over the span element at (481, 361) on iframe >> nth=0 >> internal:control=enter-frame >> span >> nth=0
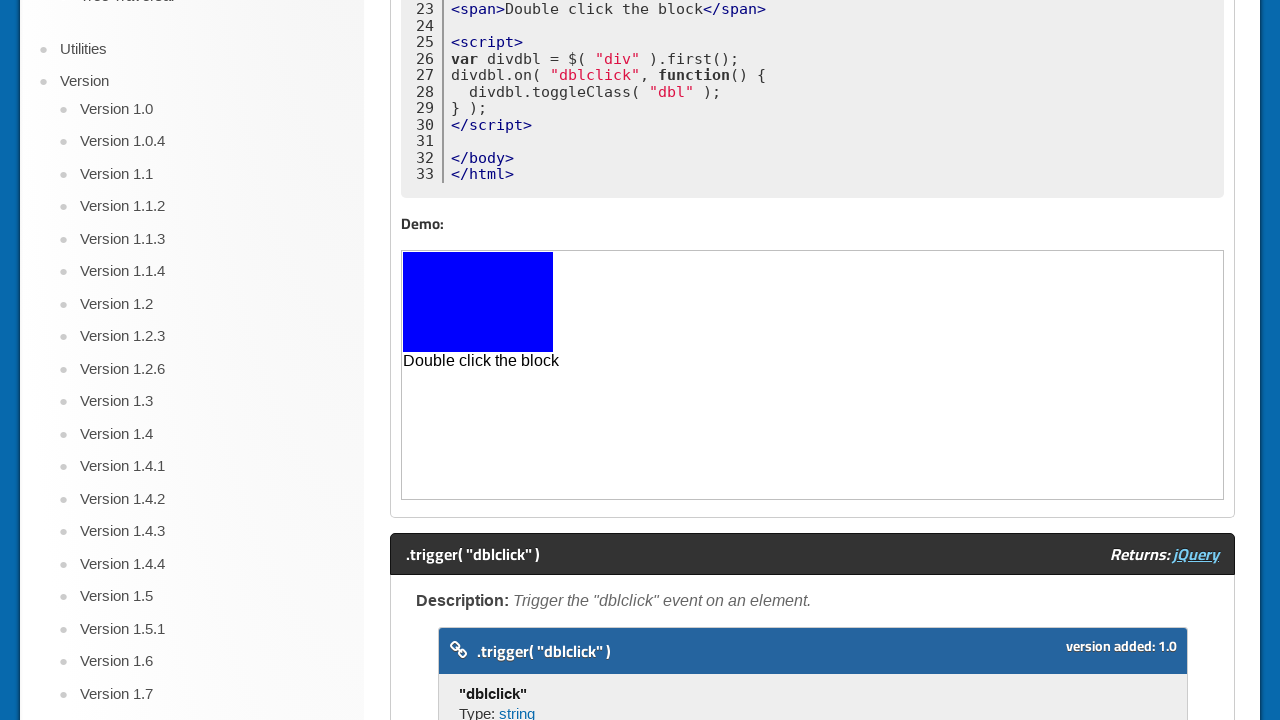

Double-clicked on the box element to trigger background color change at (478, 302) on iframe >> nth=0 >> internal:control=enter-frame >> div >> nth=0
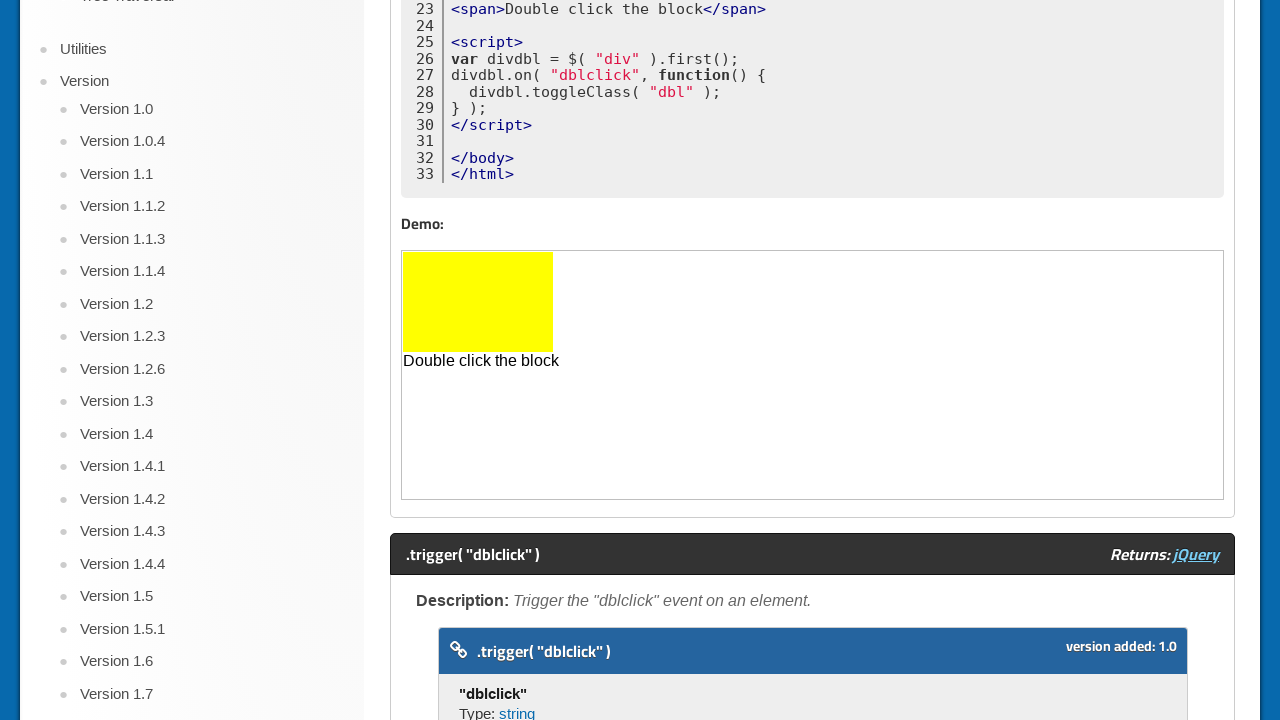

Waited 500ms for the color change animation to complete
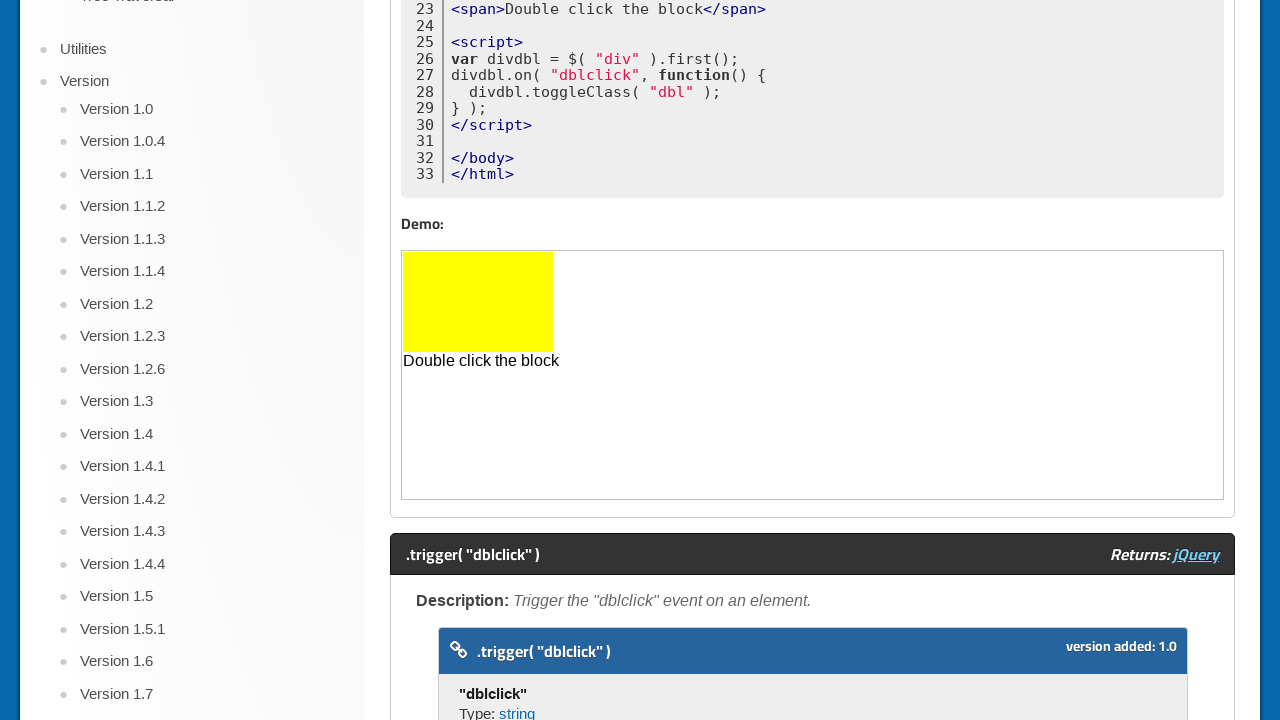

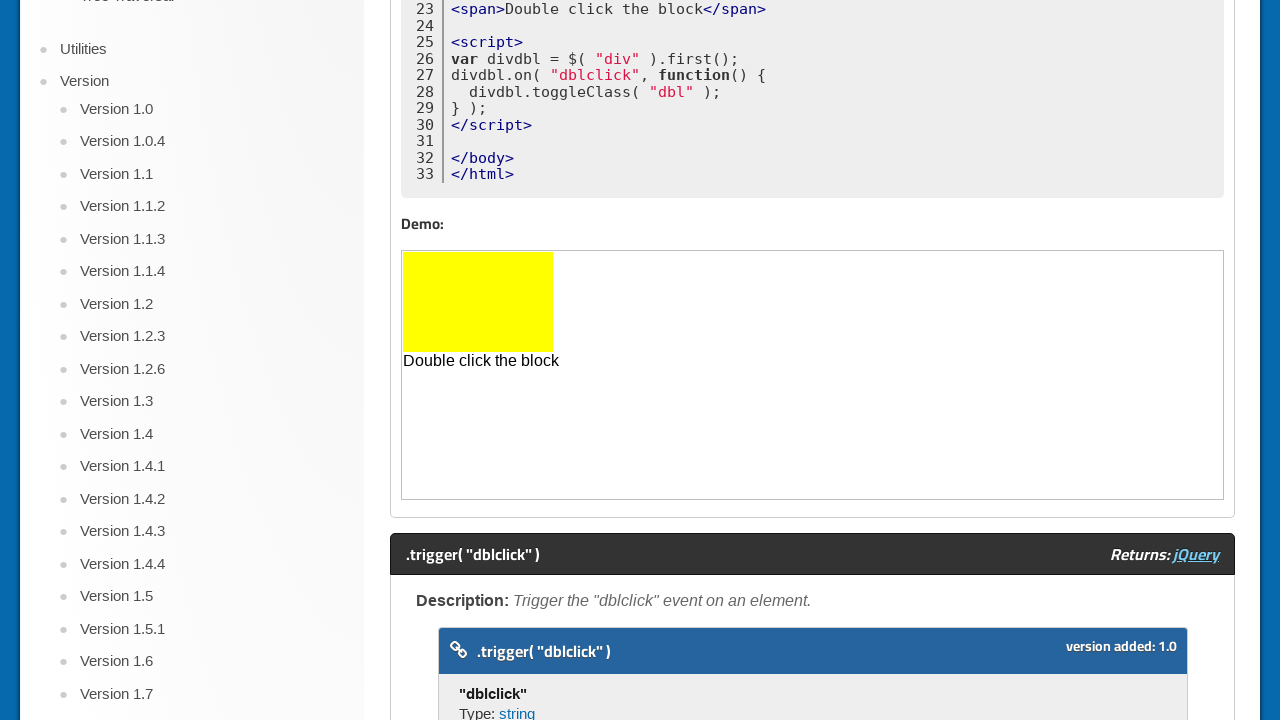